Tests the DemoQA practice form by filling all fields including text inputs, gender selection, date of birth picker, subjects autocomplete, hobbies checkboxes, address fields with state/city dropdowns, and verifying successful form submission.

Starting URL: https://demoqa.com/automation-practice-form

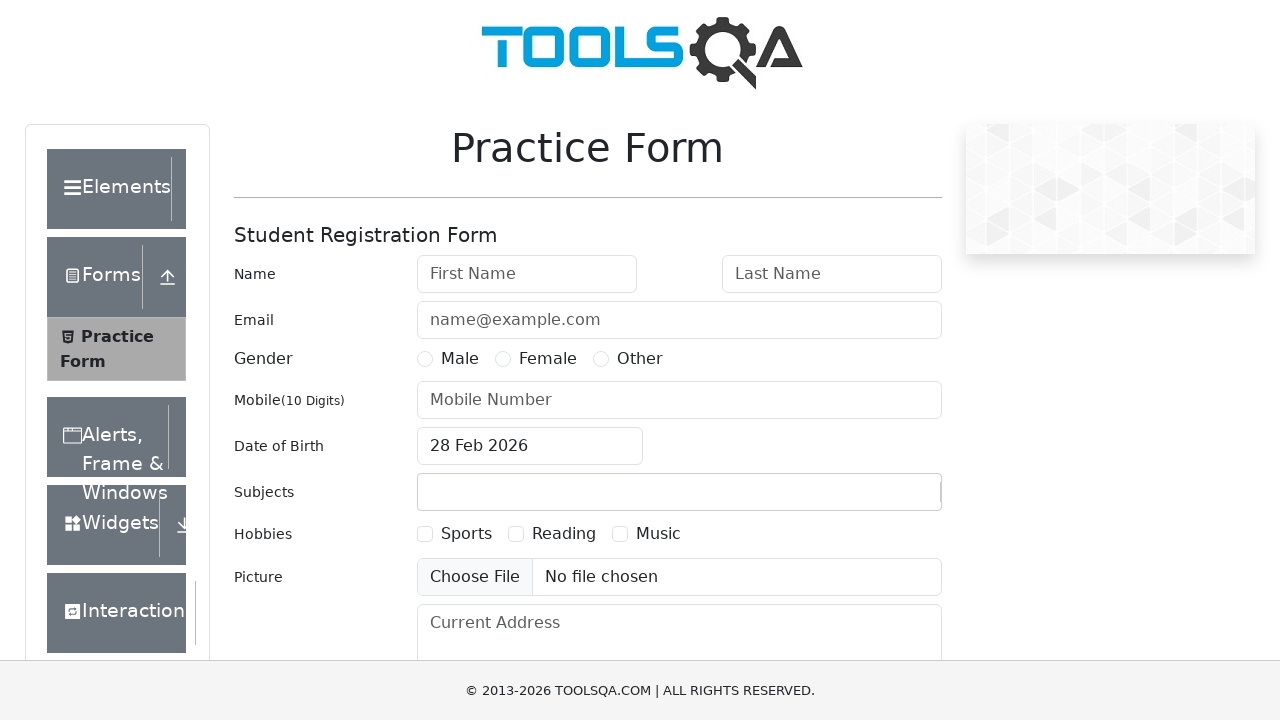

Removed fixed banner overlay
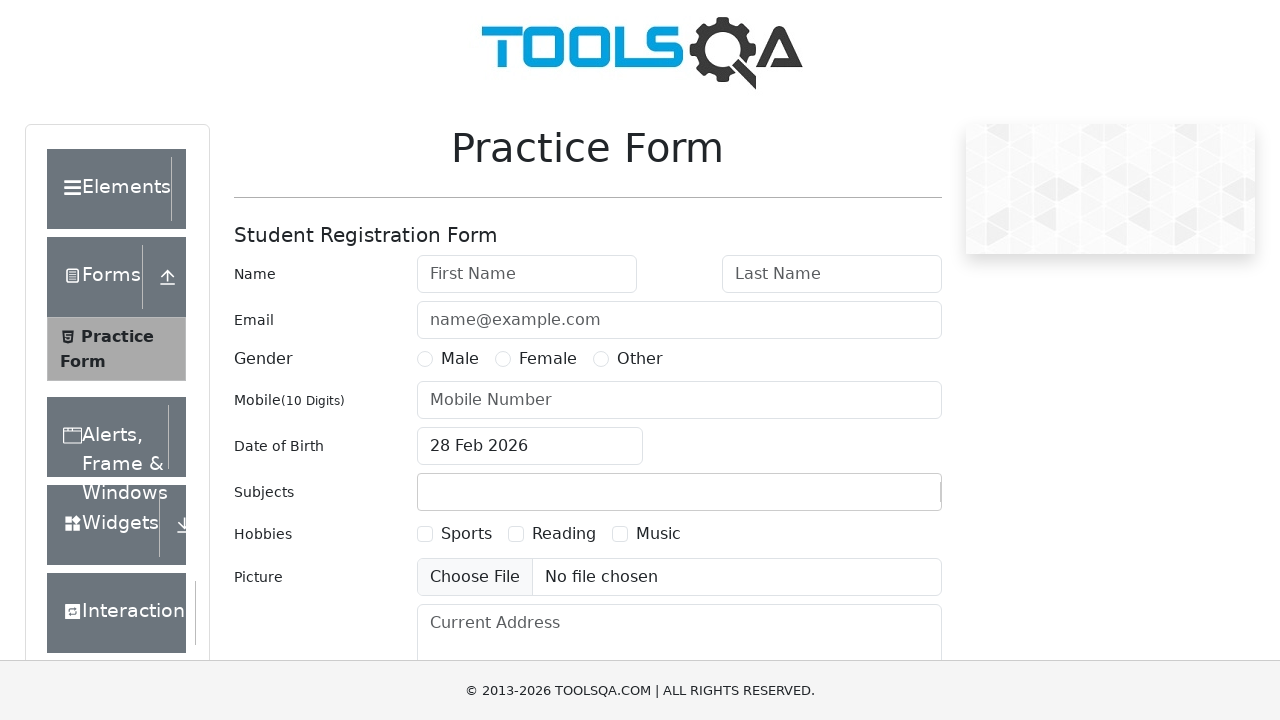

Removed footer overlay
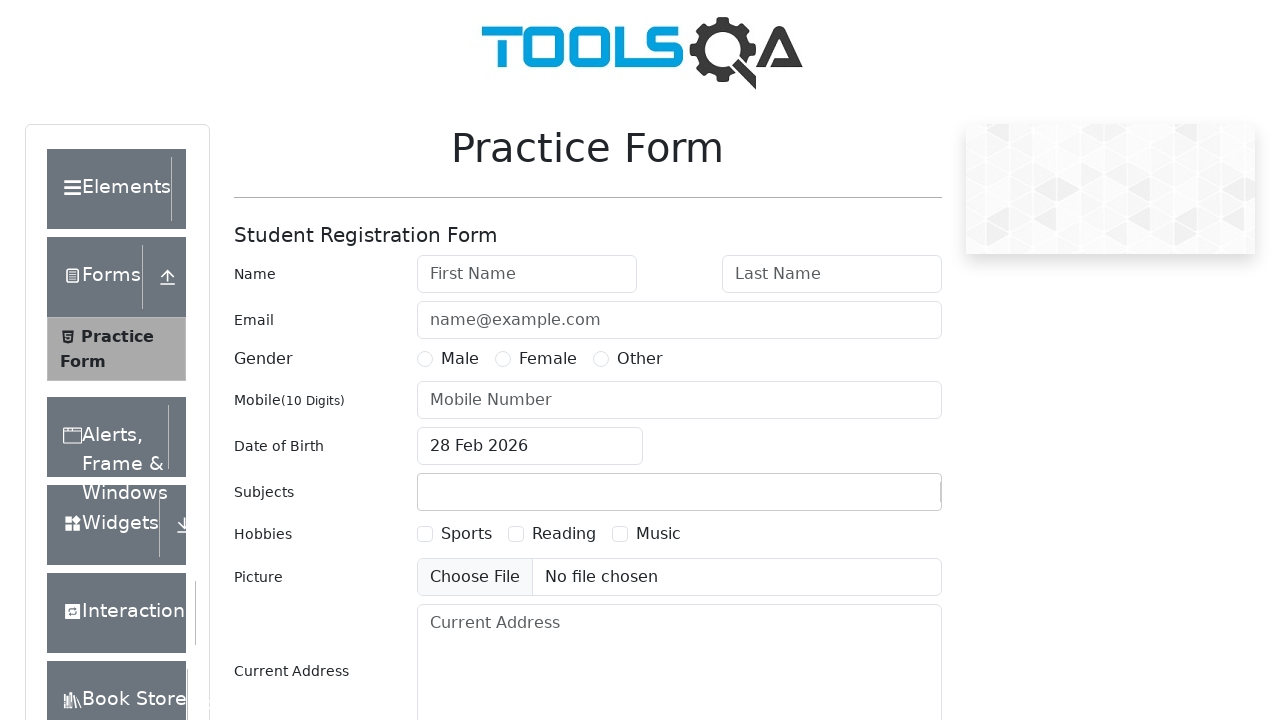

Filled first name field with 'TestFirstName' on #firstName
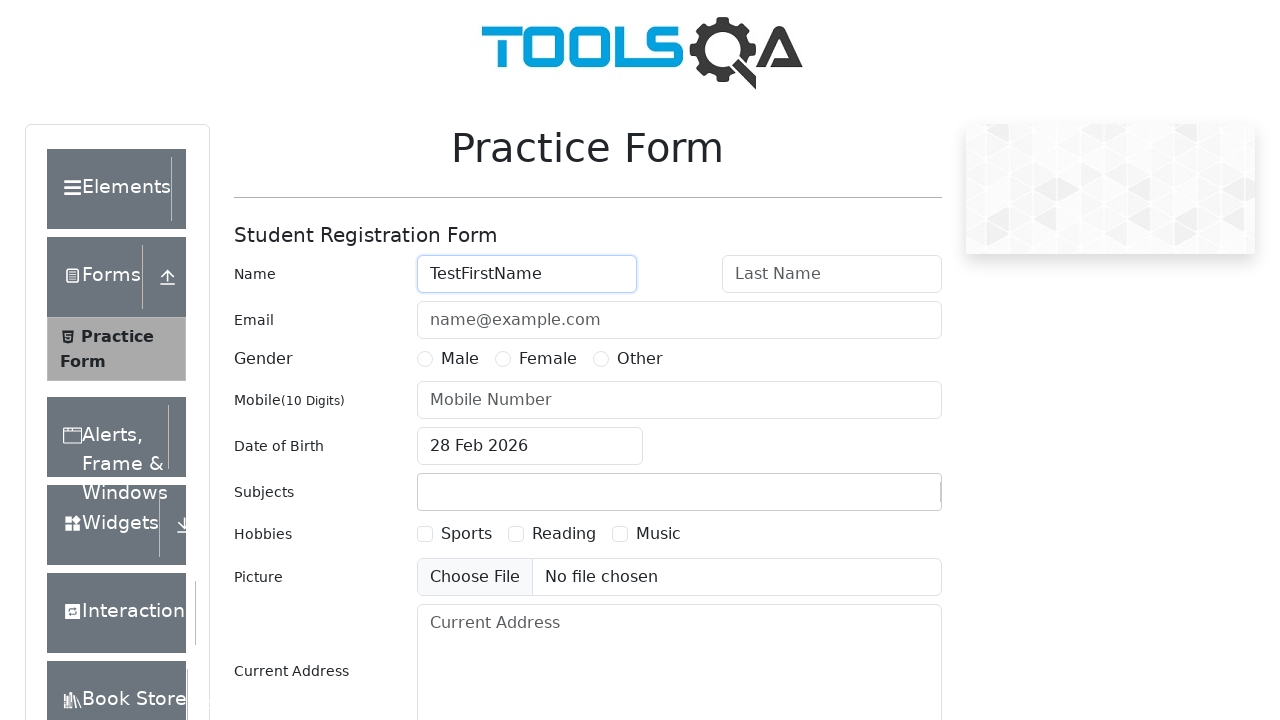

Filled last name field with 'TestLastName' on #lastName
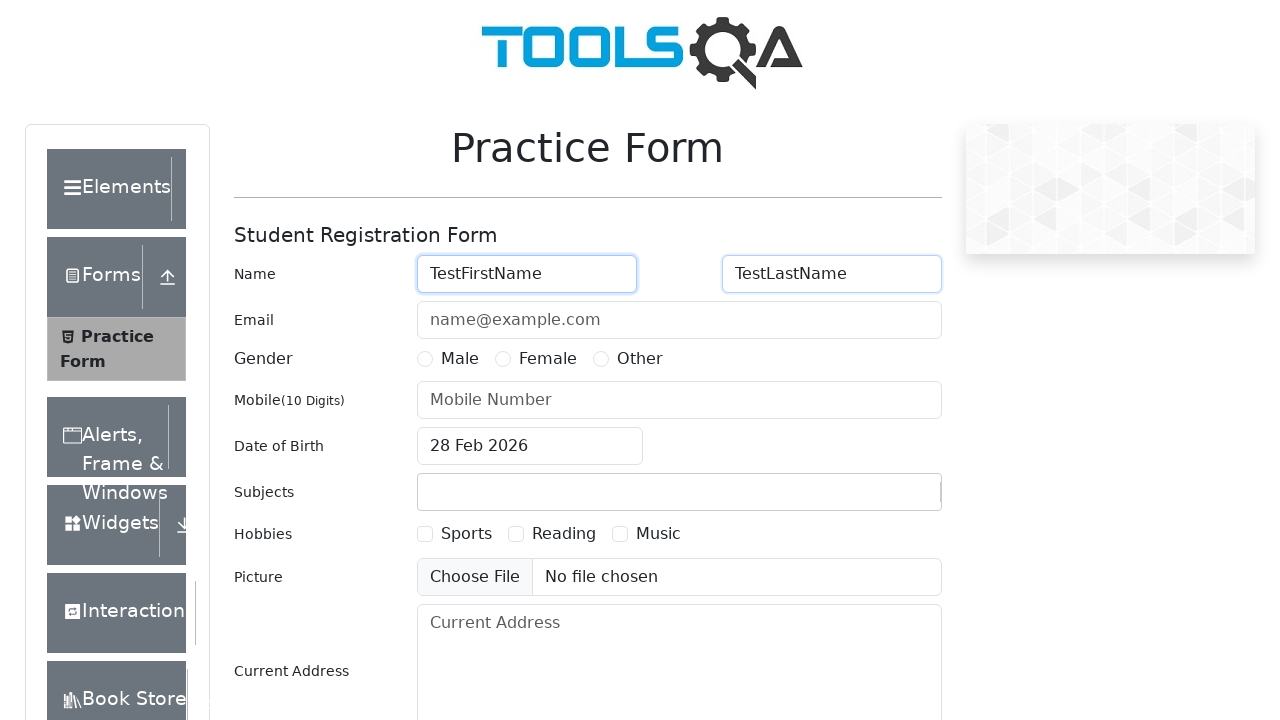

Filled email field with 'testuser@example.com' on #userEmail
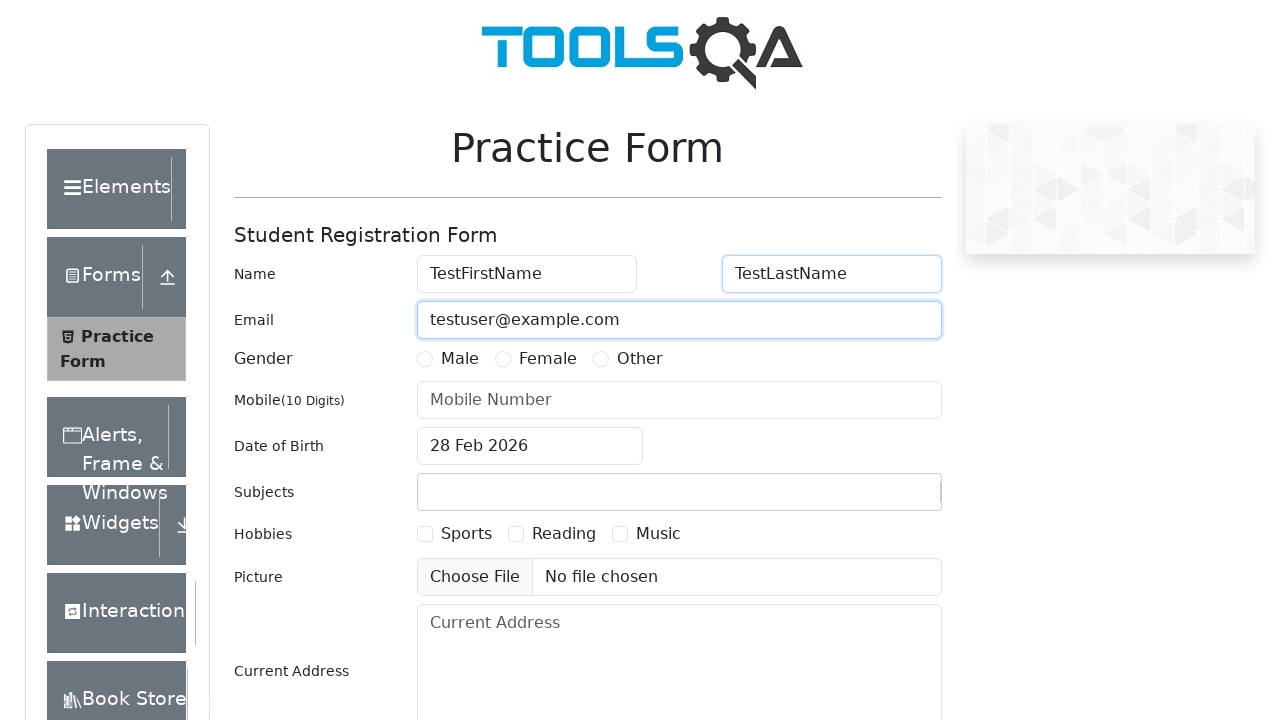

Selected gender 'Female' at (548, 359) on //input[@name='gender' and @value='Female']/following-sibling::label
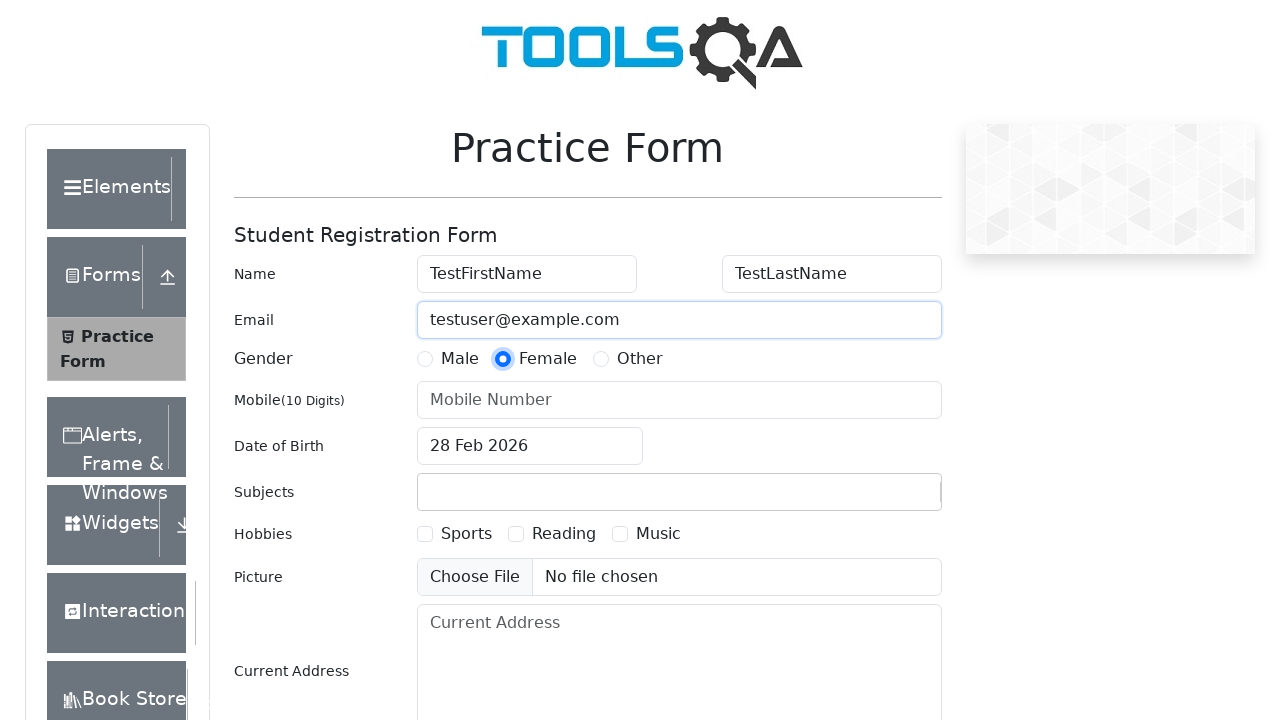

Filled mobile number with '9998887776' on #userNumber
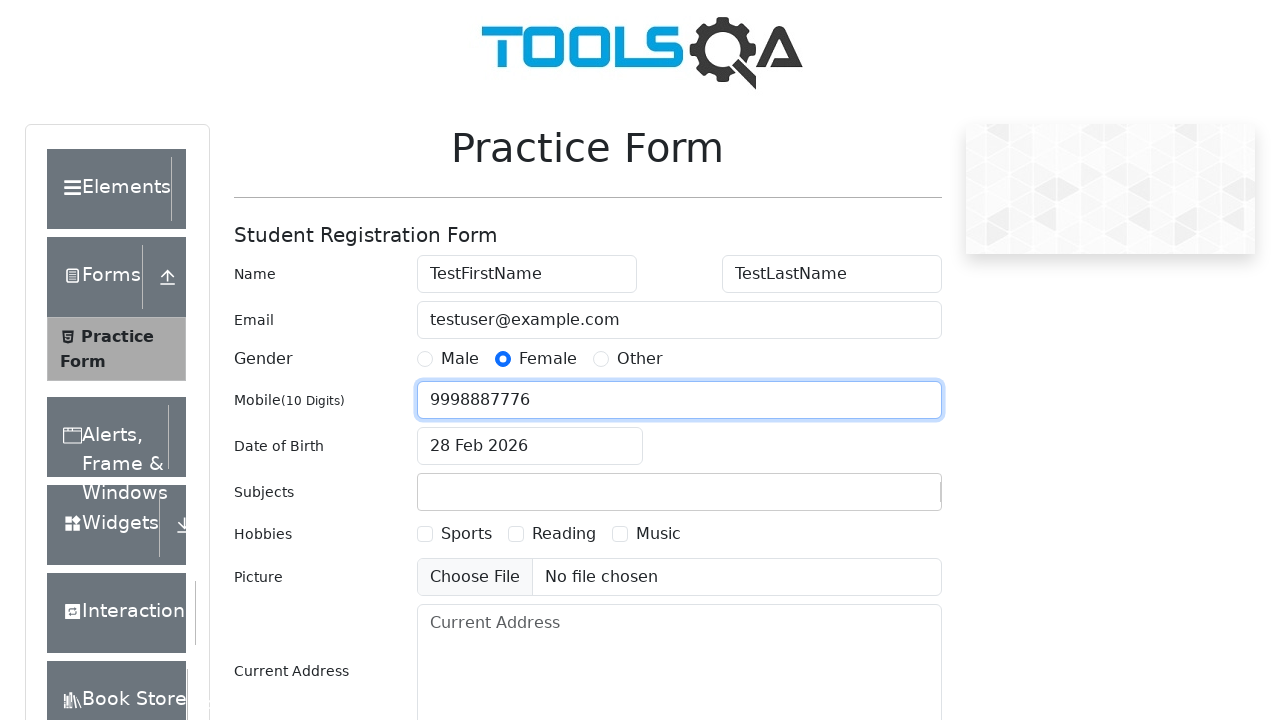

Clicked date of birth input field at (530, 446) on #dateOfBirthInput
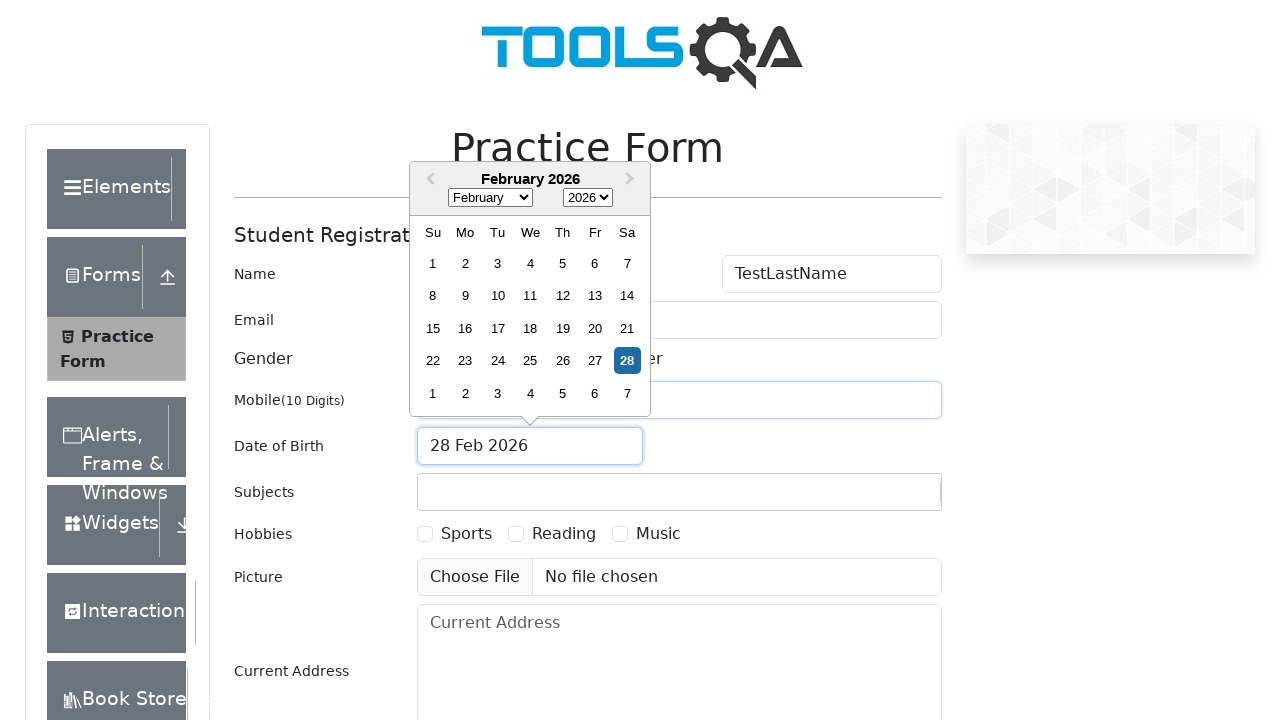

Selected month 'November' from date picker on .react-datepicker__month-select
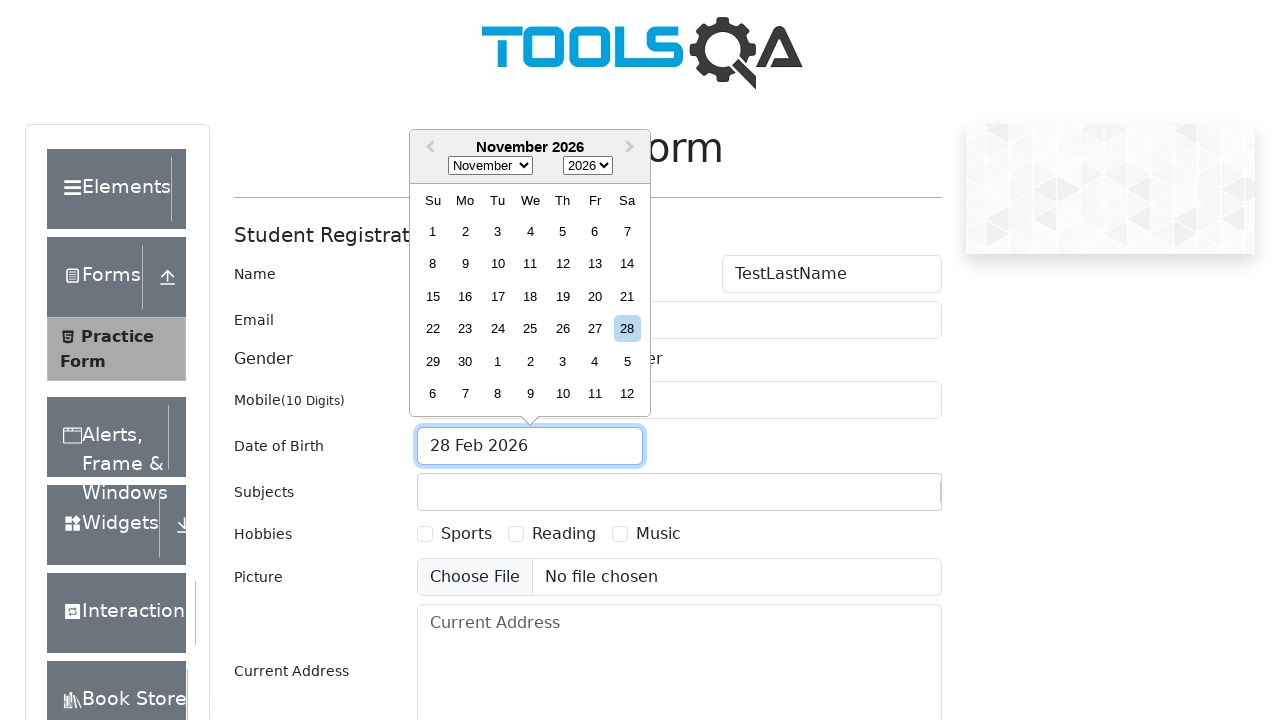

Selected year '1979' from date picker on .react-datepicker__year-select
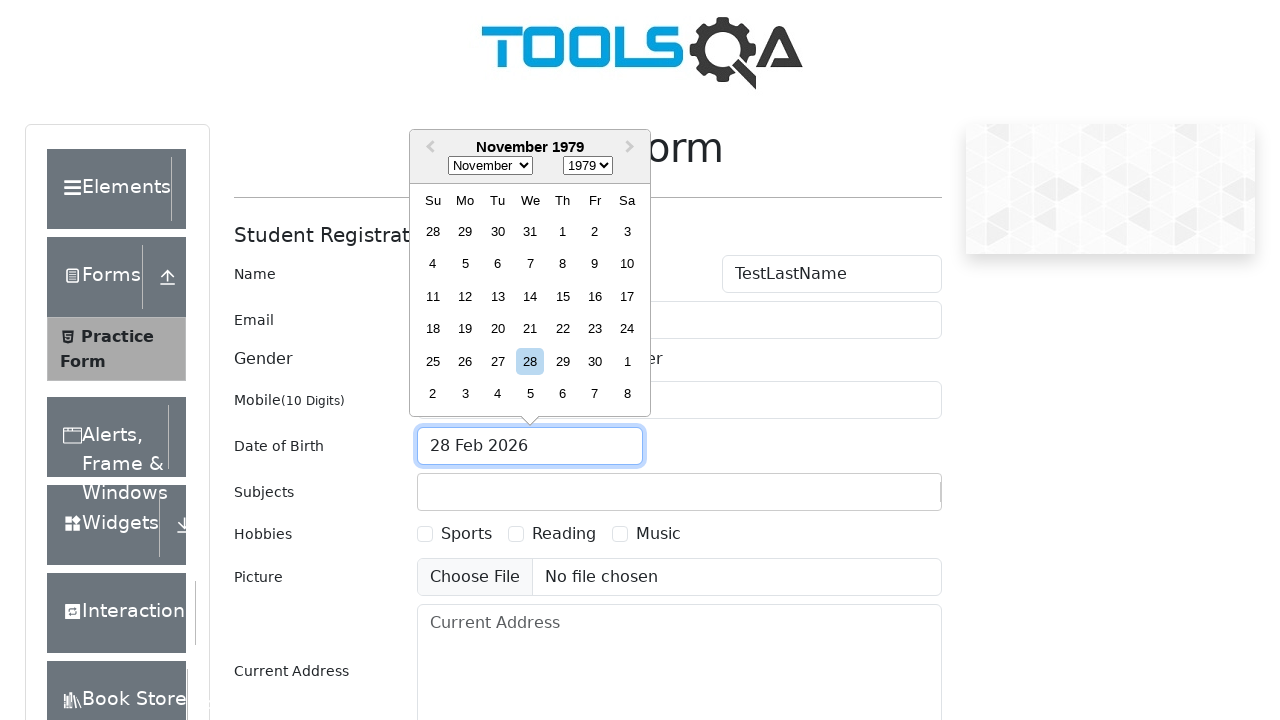

Selected day '11' from date picker at (433, 296) on .react-datepicker__day--011:not(.react-datepicker__day--outside-month)
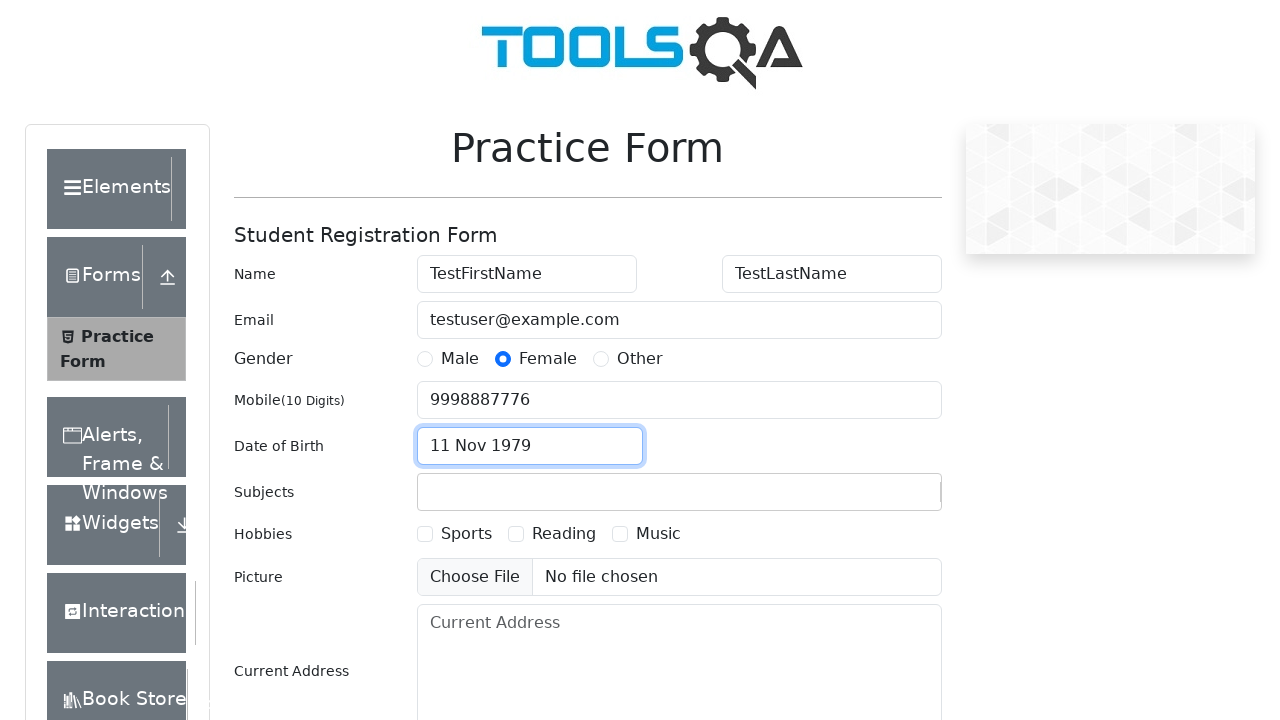

Filled subjects input with 'Maths' on #subjectsInput
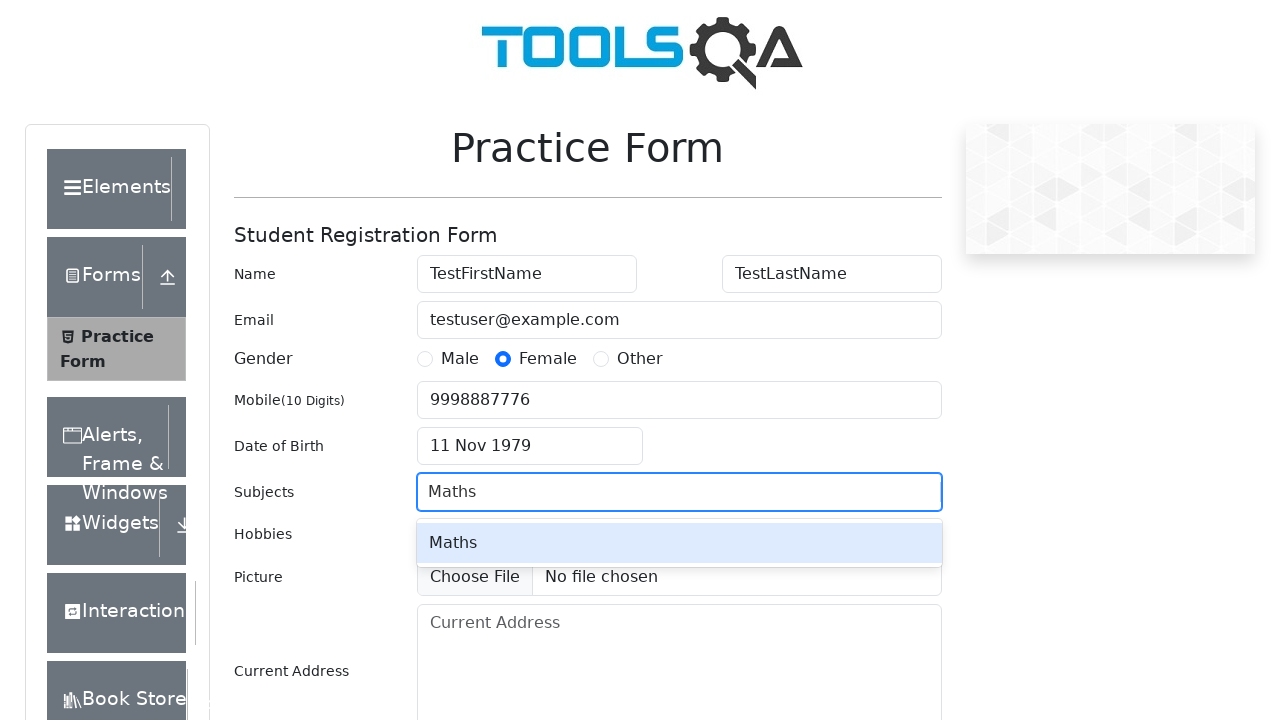

Pressed Enter to add subject 'Maths' on #subjectsInput
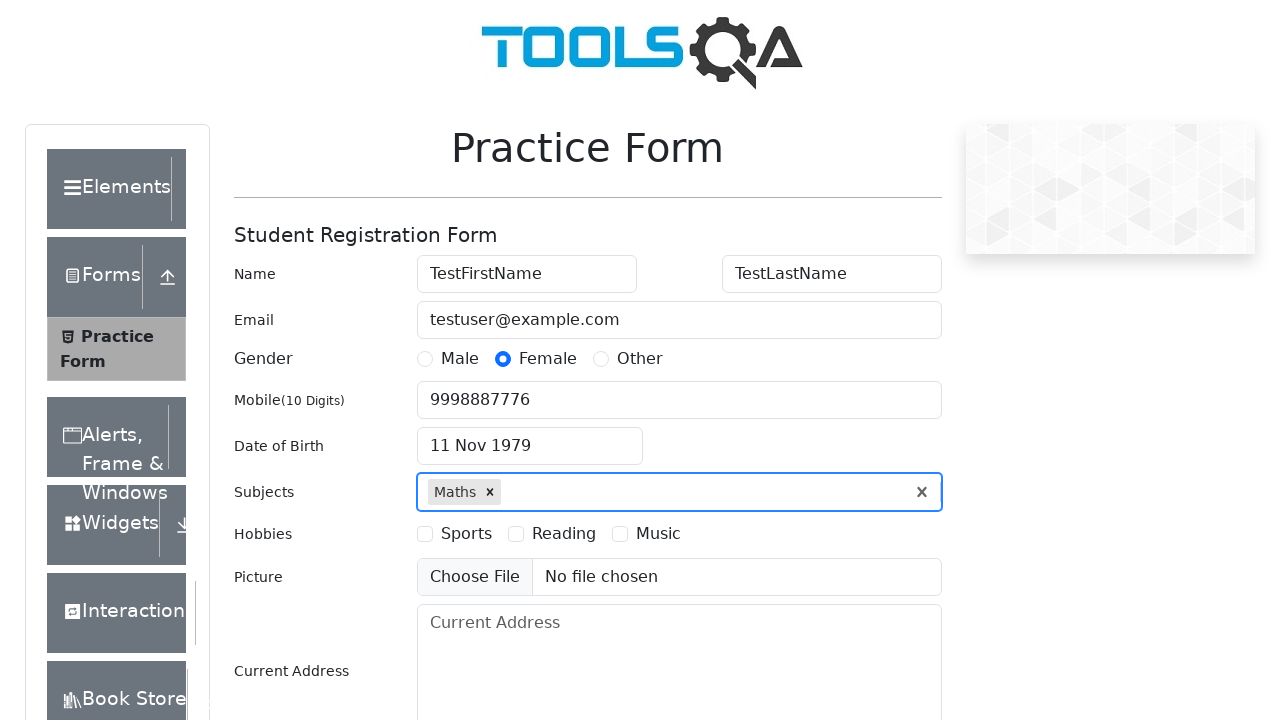

Filled subjects input with 'Physics' on #subjectsInput
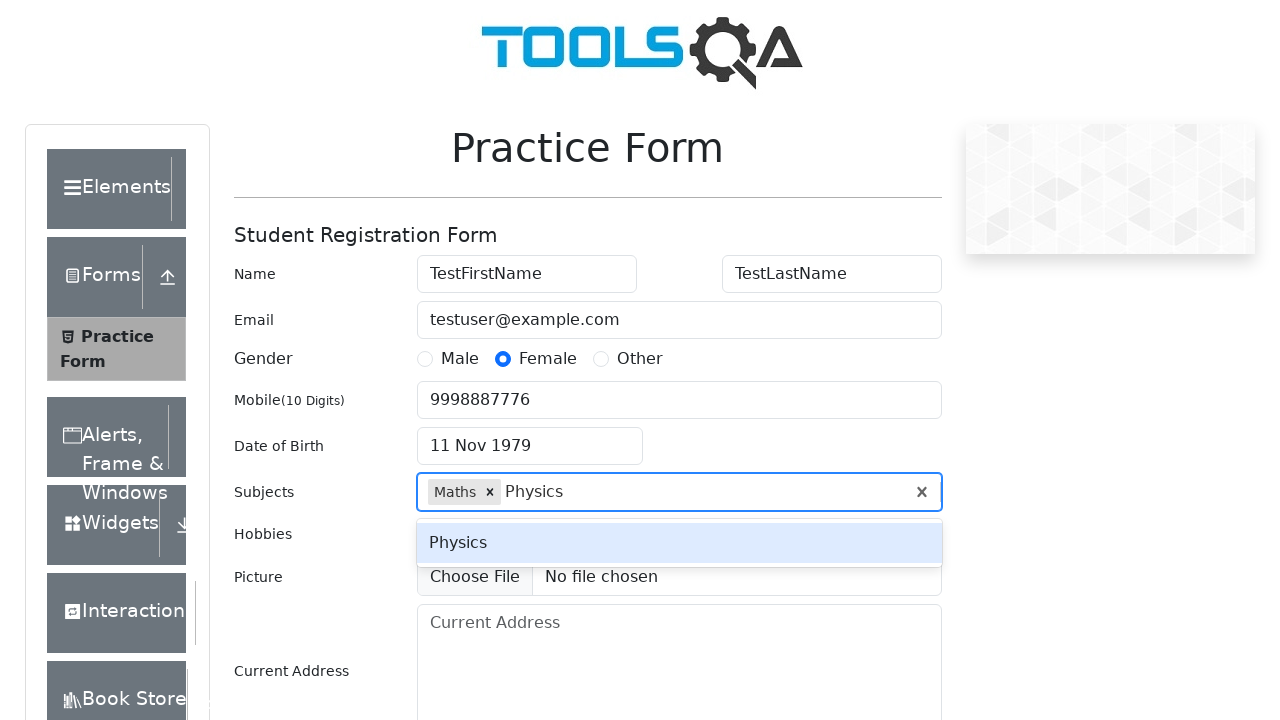

Pressed Enter to add subject 'Physics' on #subjectsInput
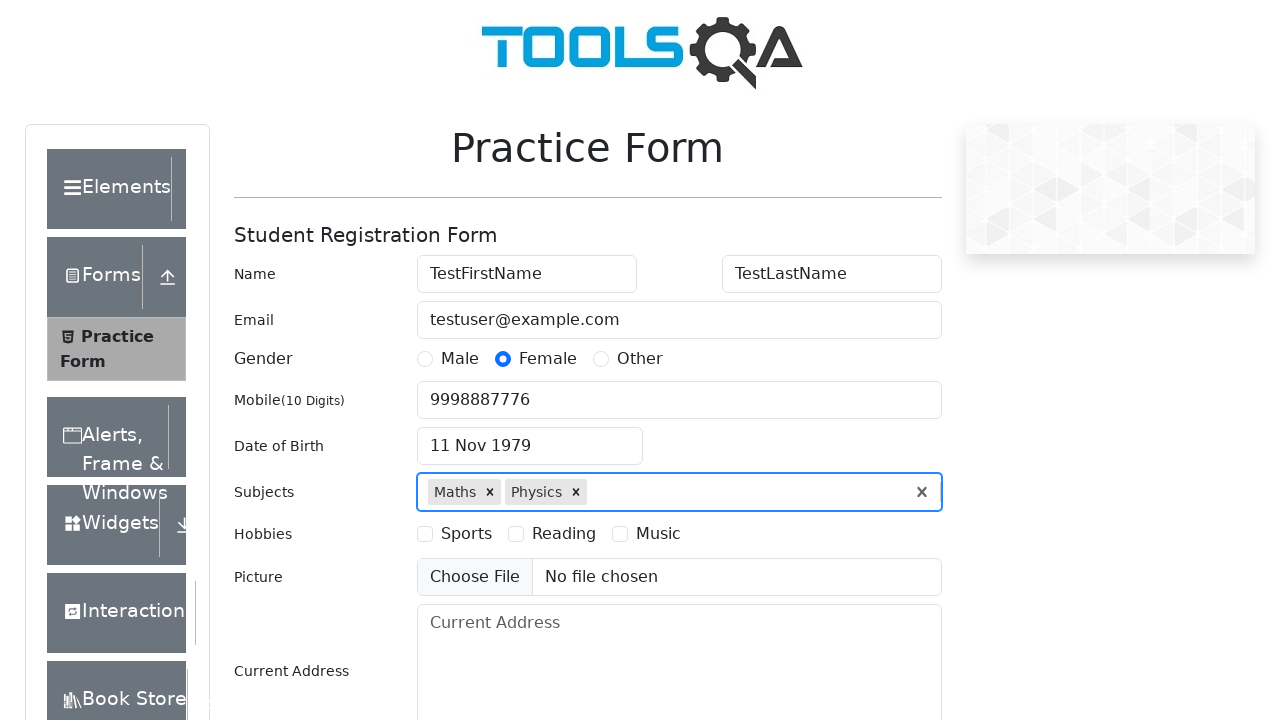

Selected hobbies checkbox 1 (Sports) at (466, 534) on label[for='hobbies-checkbox-1']
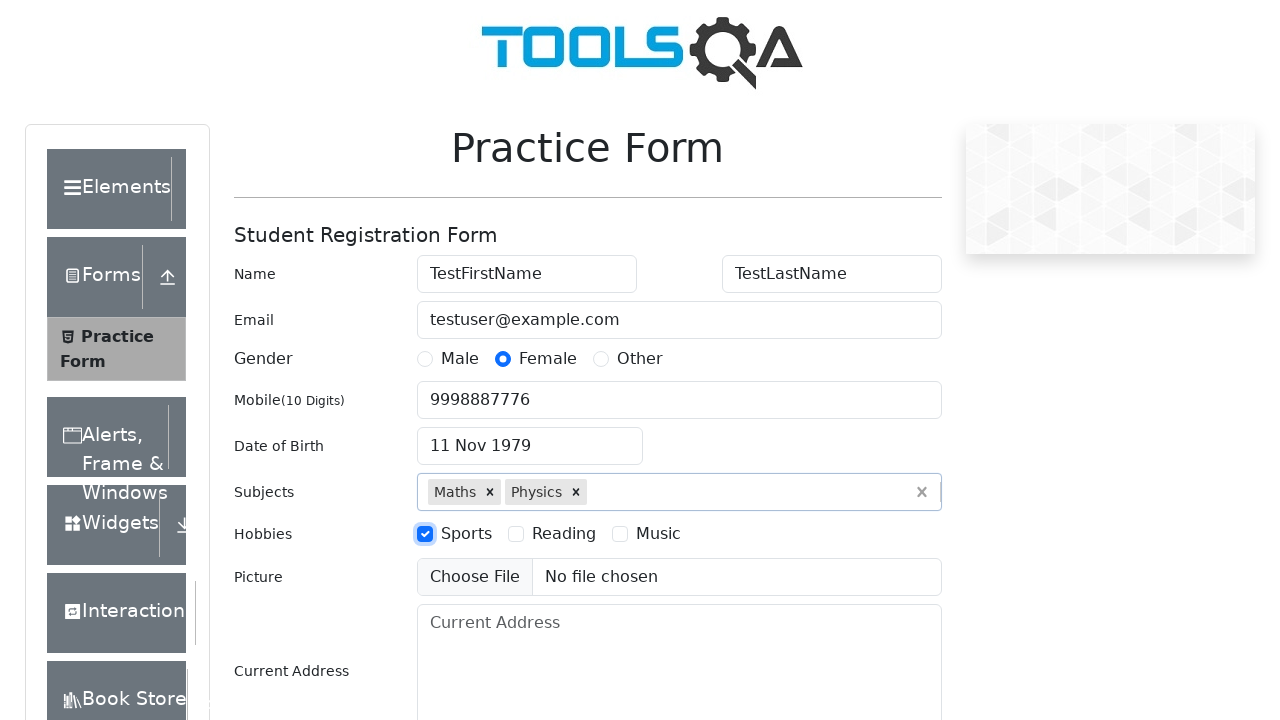

Selected hobbies checkbox 2 (Reading) at (564, 534) on label[for='hobbies-checkbox-2']
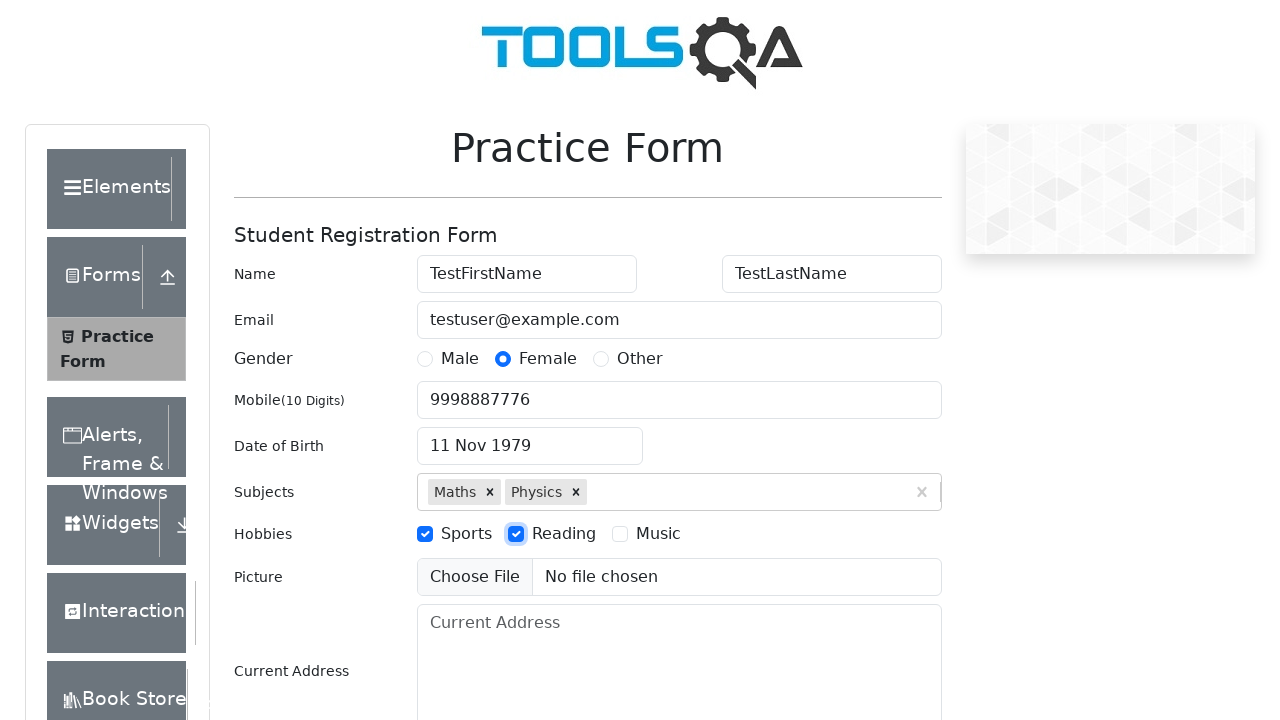

Filled current address with '123 Test Street, Sample City' on #currentAddress
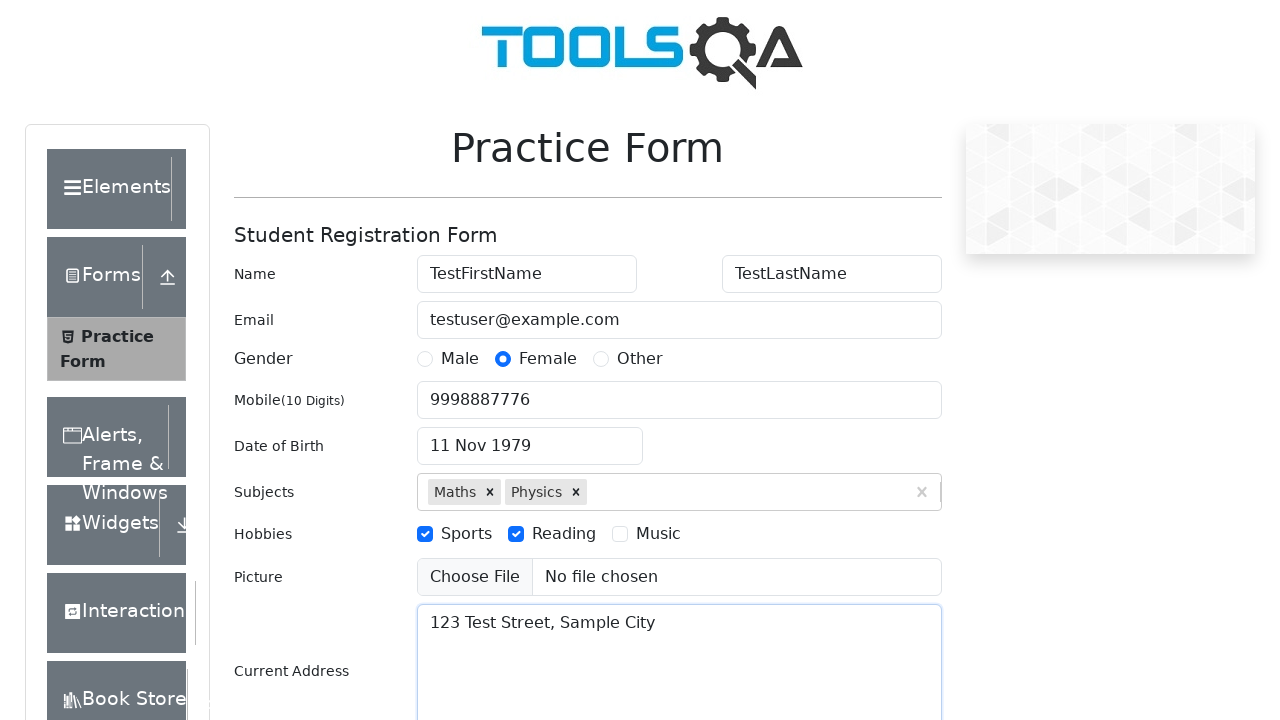

Filled state input with 'NCR' on #react-select-3-input
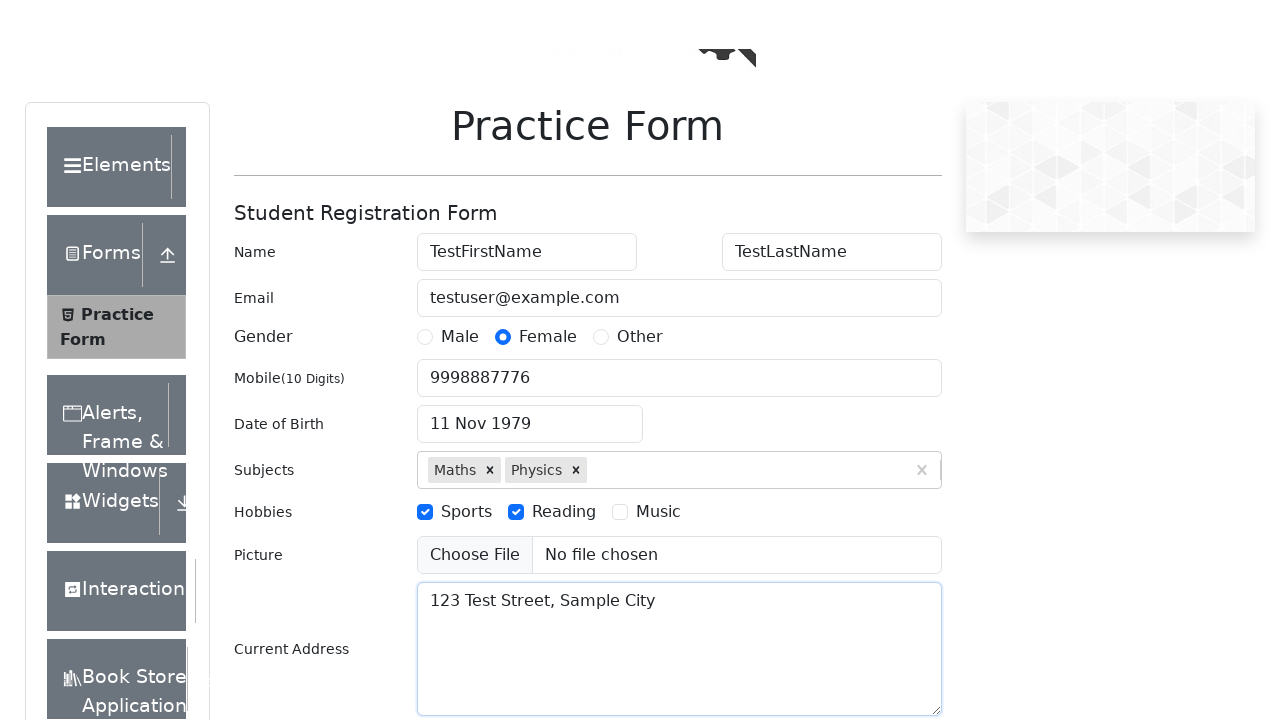

Pressed Enter to select state 'NCR' on #react-select-3-input
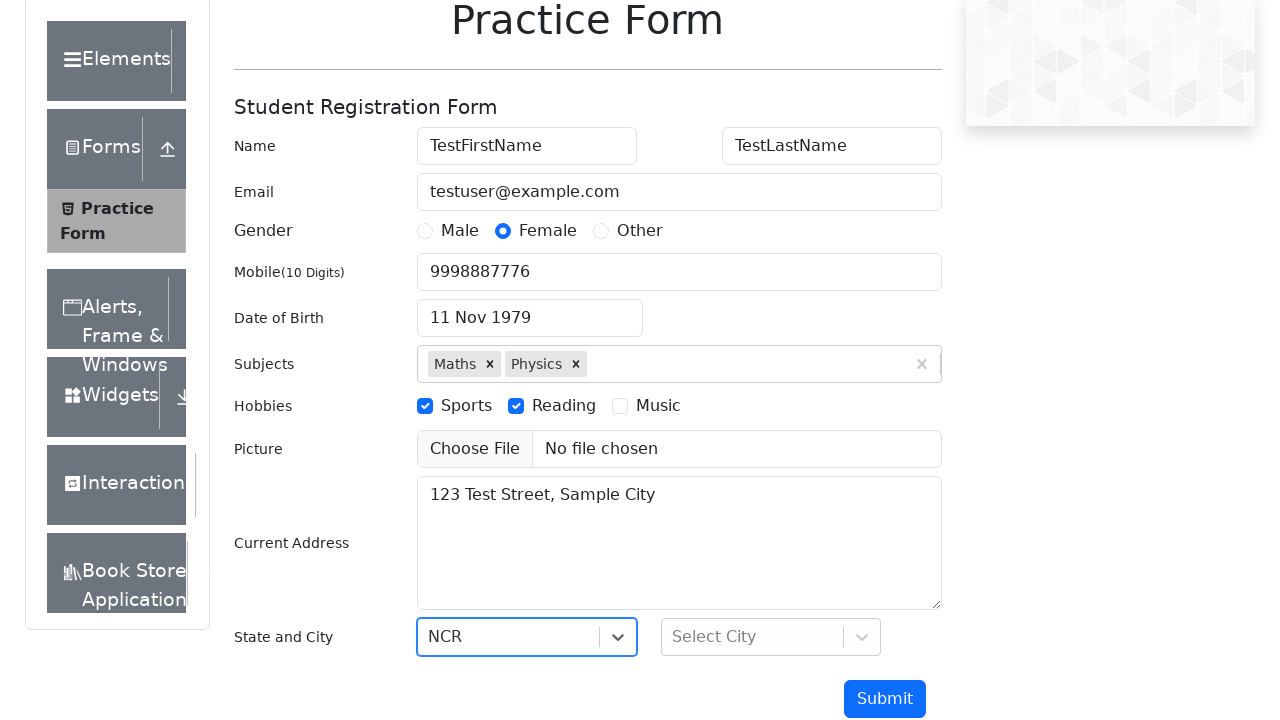

Filled city input with 'Delhi' on #react-select-4-input
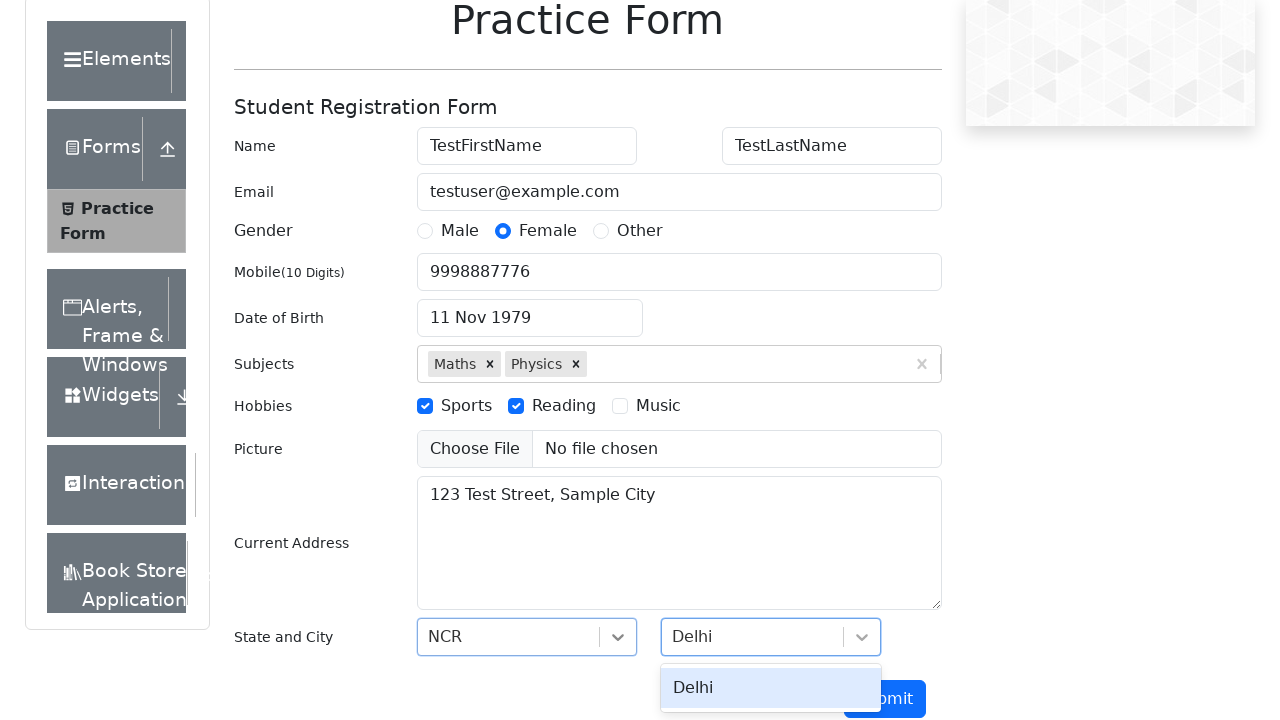

Pressed Enter to select city 'Delhi' on #react-select-4-input
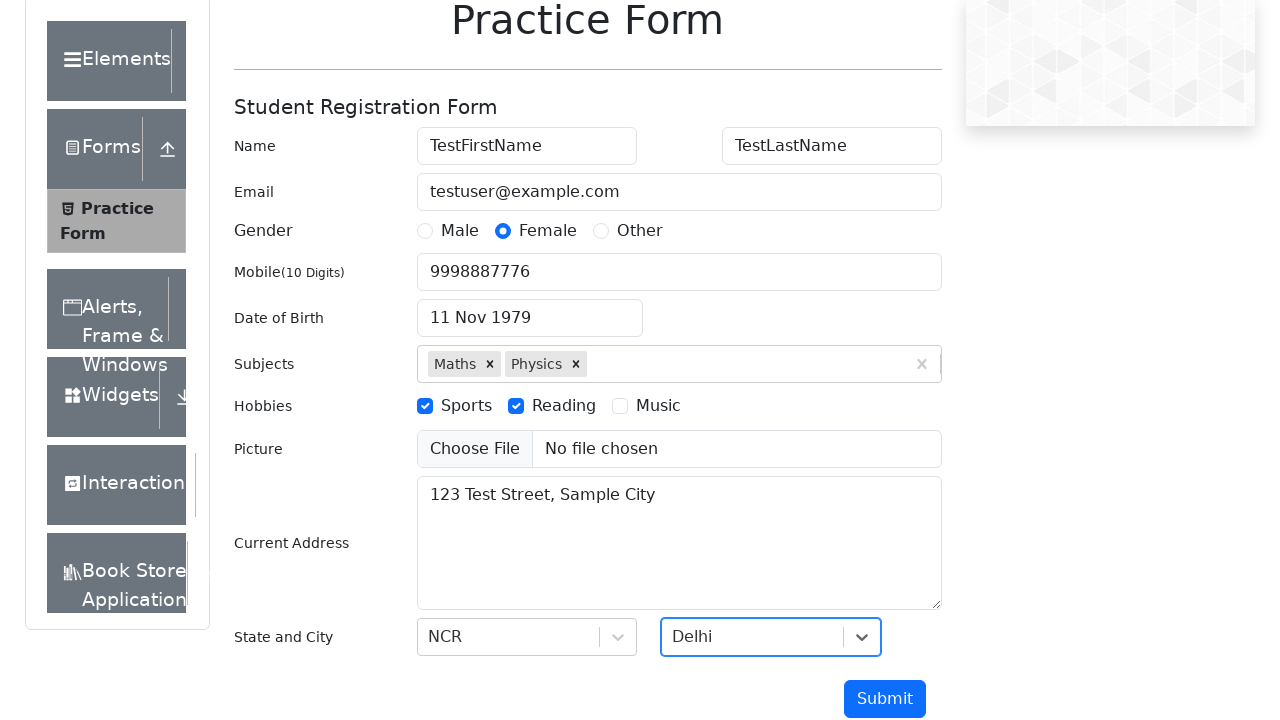

Clicked submit button to submit the form at (885, 699) on #submit
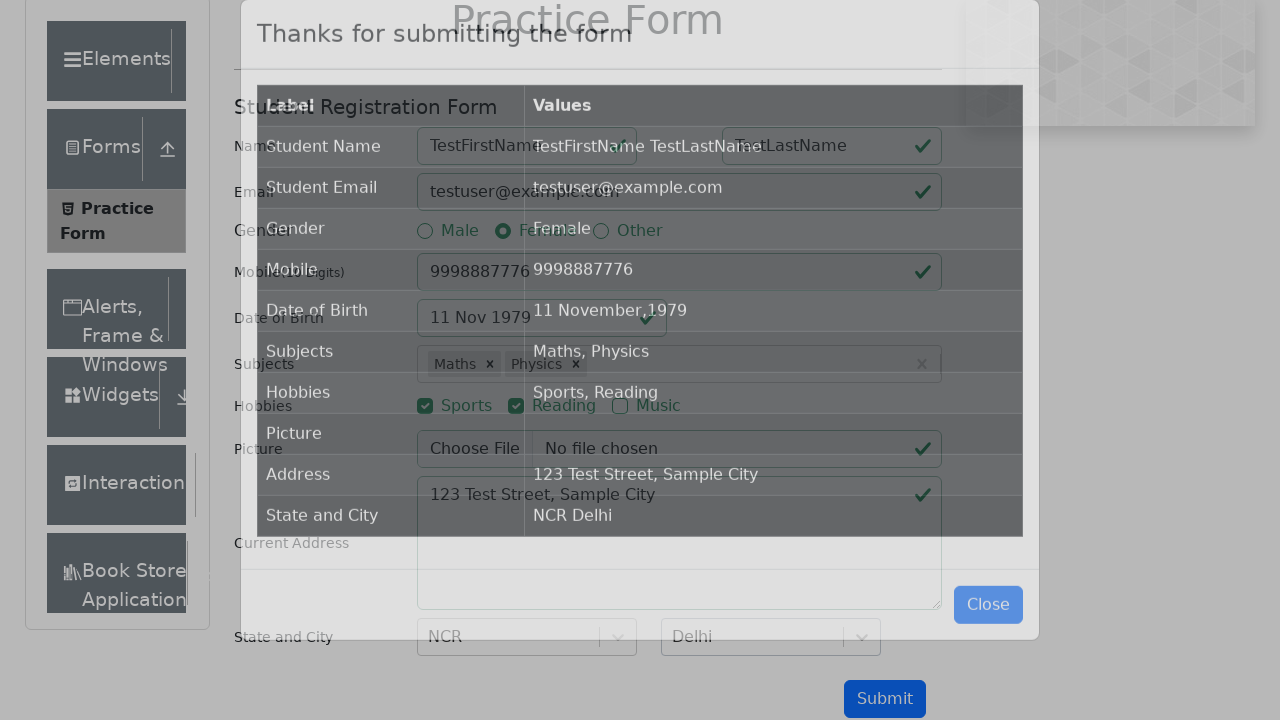

Form submission modal appeared and loaded
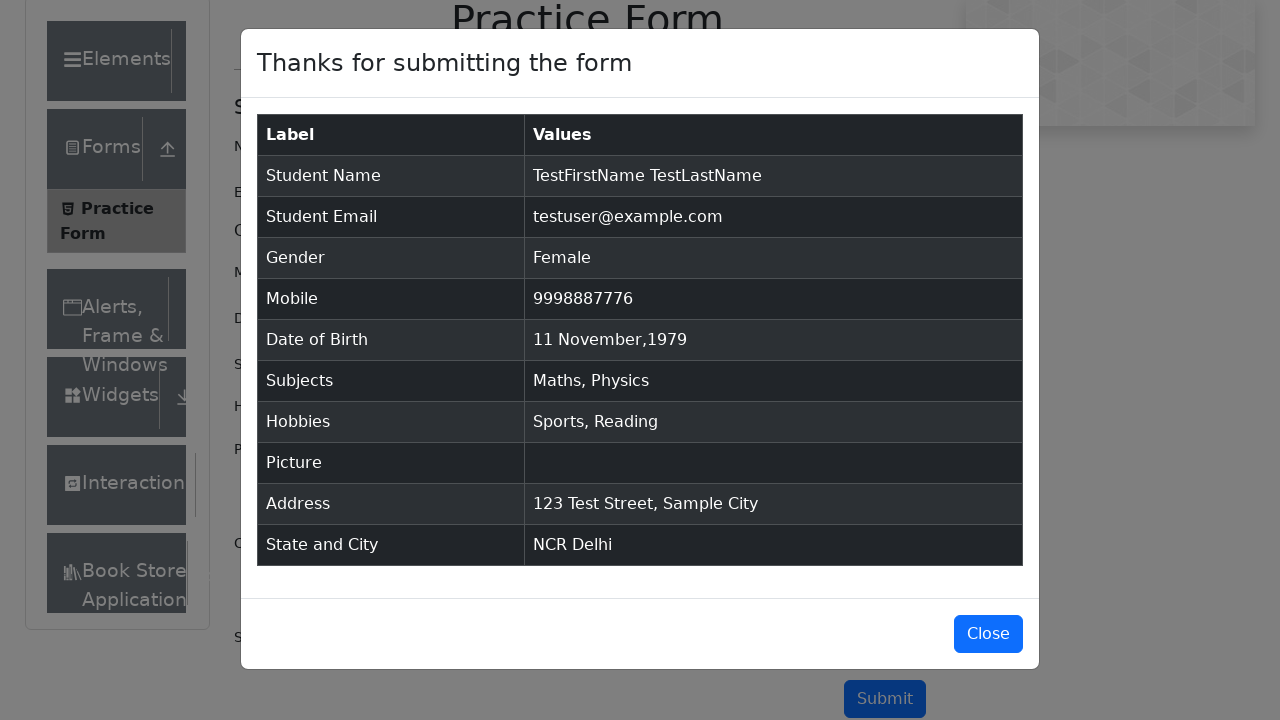

Clicked close button to dismiss submission modal at (988, 634) on #closeLargeModal
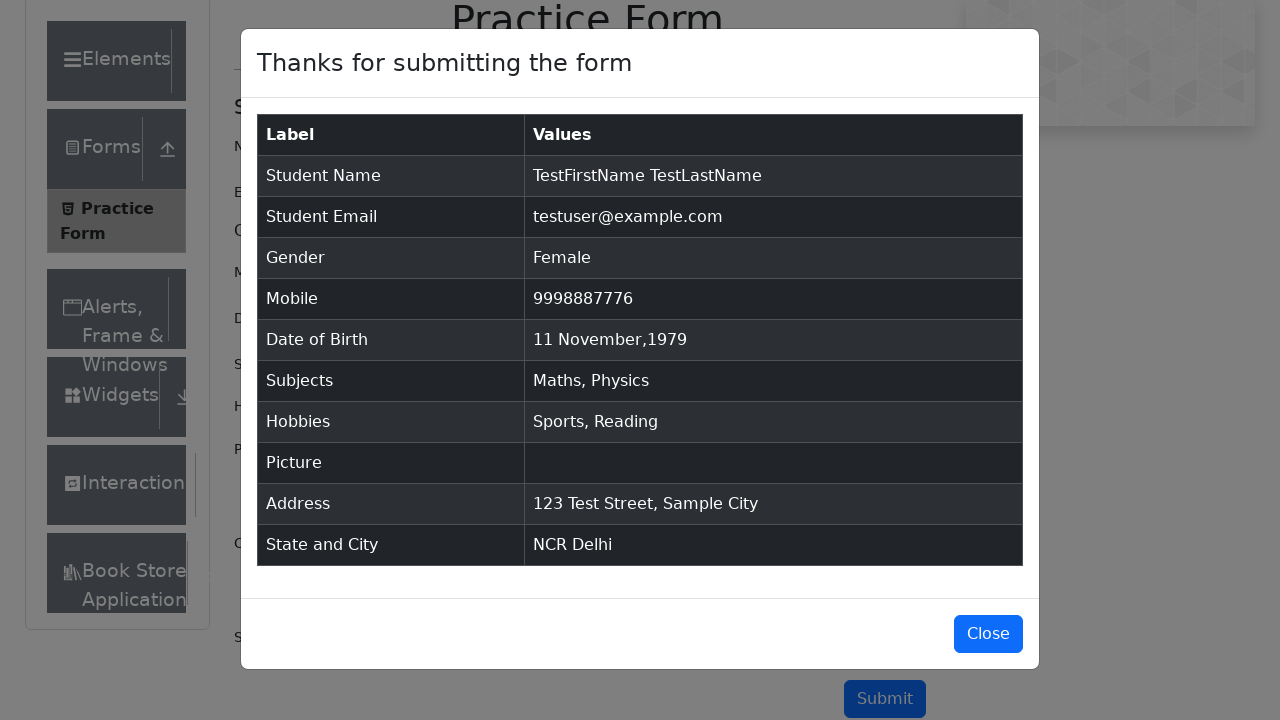

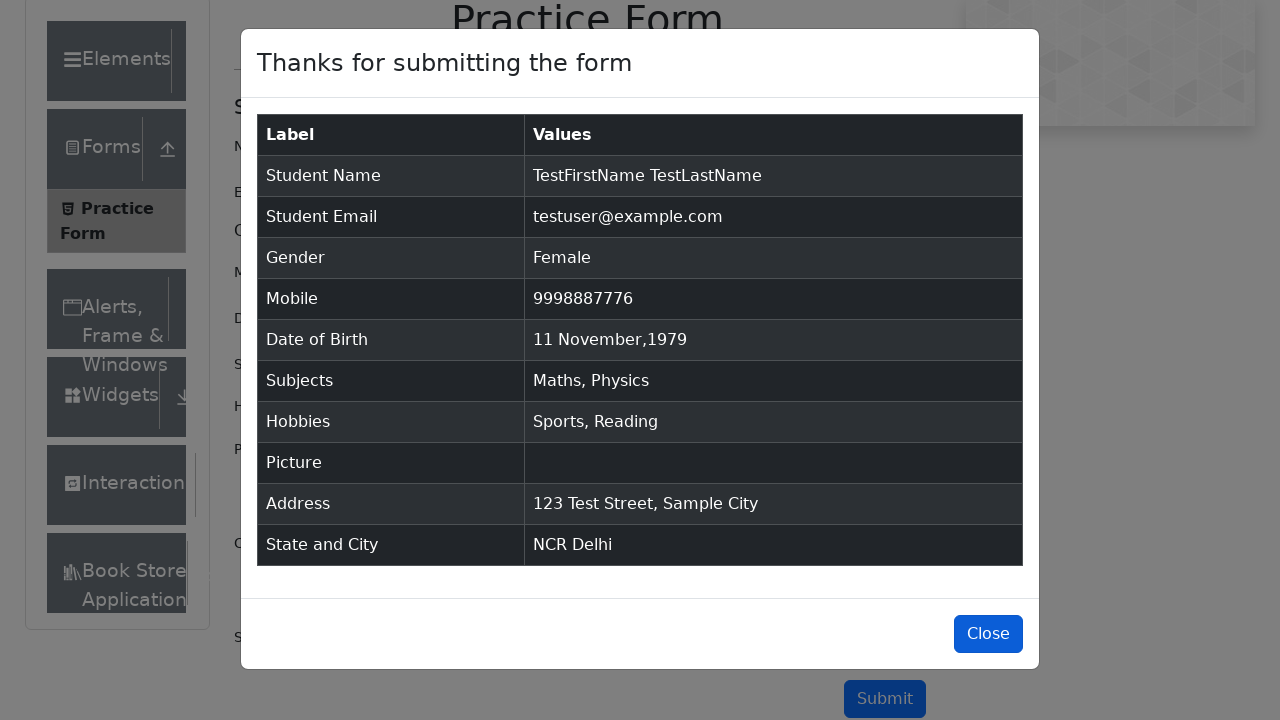